Navigates to the checkboxes page and clicks the first checkbox to select it.

Starting URL: https://the-internet.herokuapp.com/checkboxes

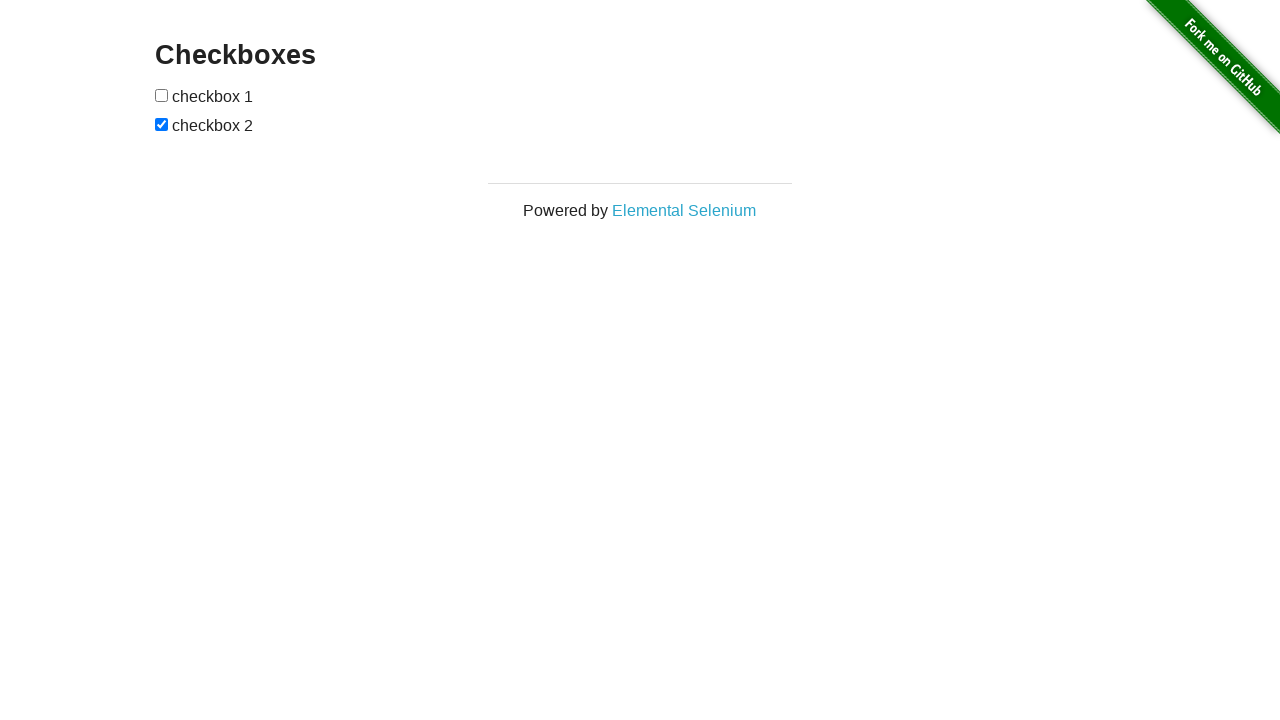

Clicked the first checkbox to select it at (162, 95) on xpath=//*[@id='checkboxes']/input[1]
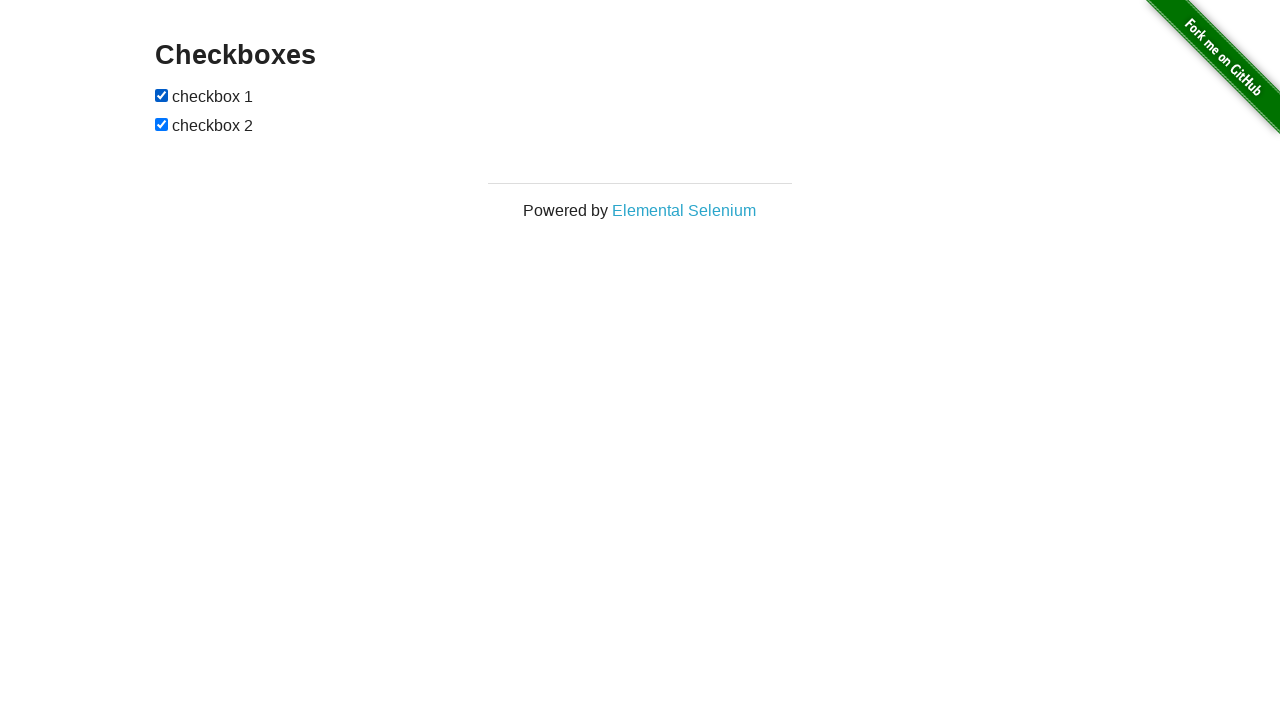

Second checkbox is present on the page
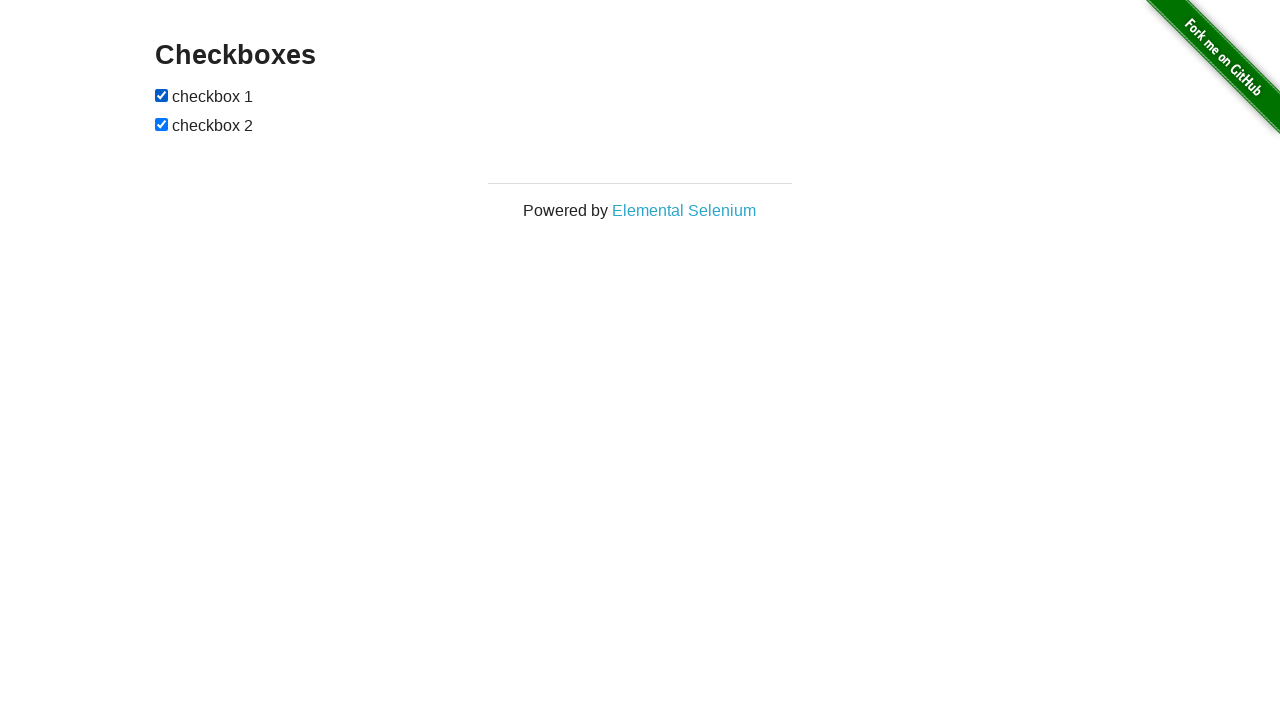

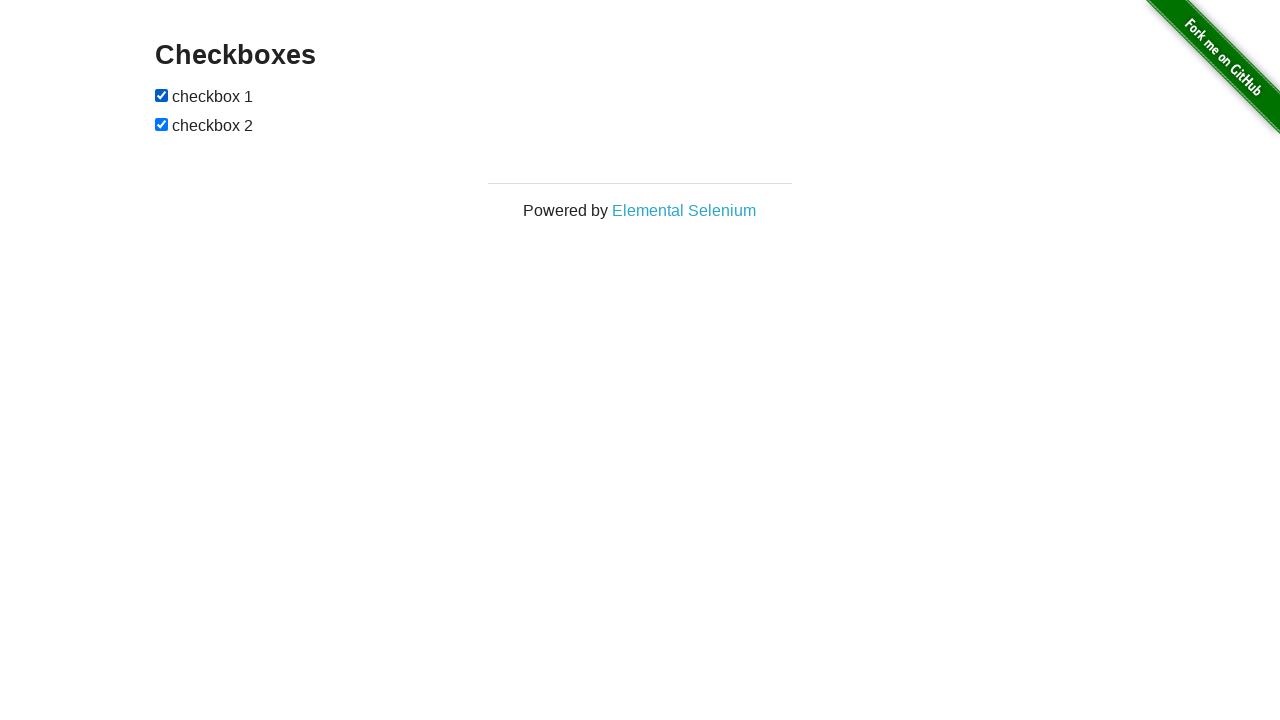